Tests table sorting and pagination functionality by clicking on a column header to sort, then navigating through pages to find a specific item

Starting URL: https://rahulshettyacademy.com/seleniumPractise/#/offers

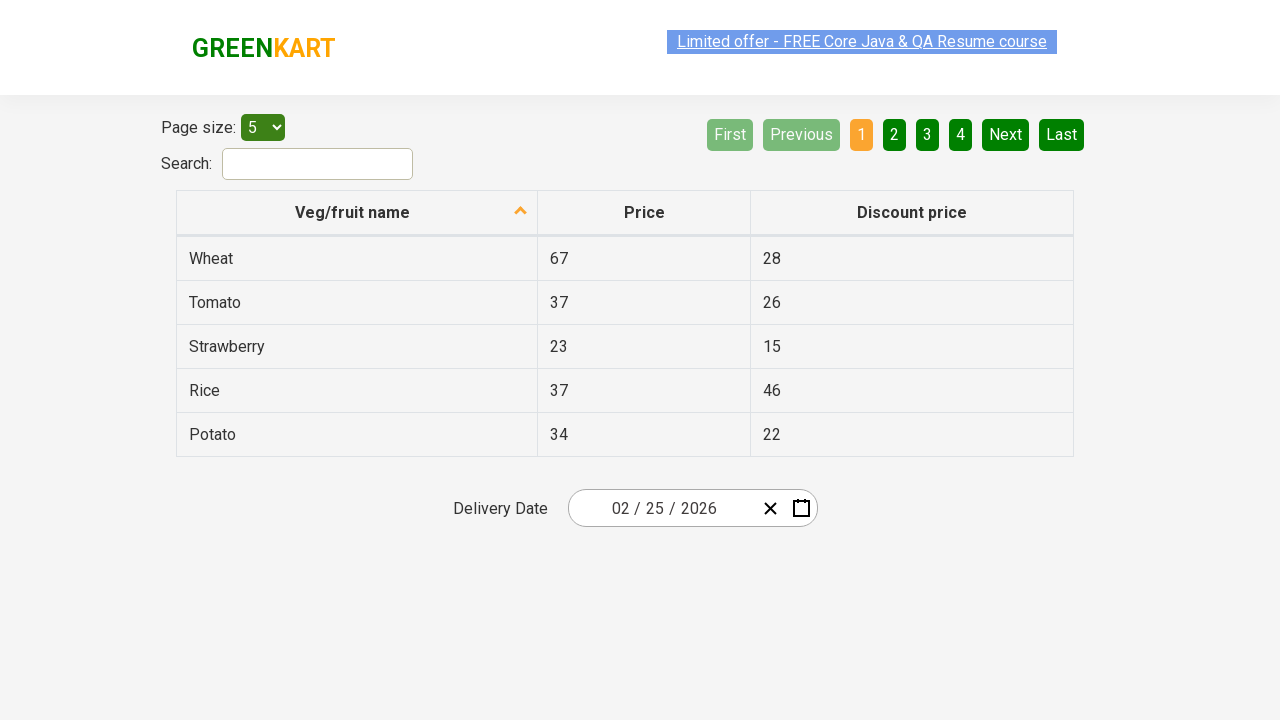

Clicked first column header to sort table at (357, 258) on xpath=//tr//td[1]
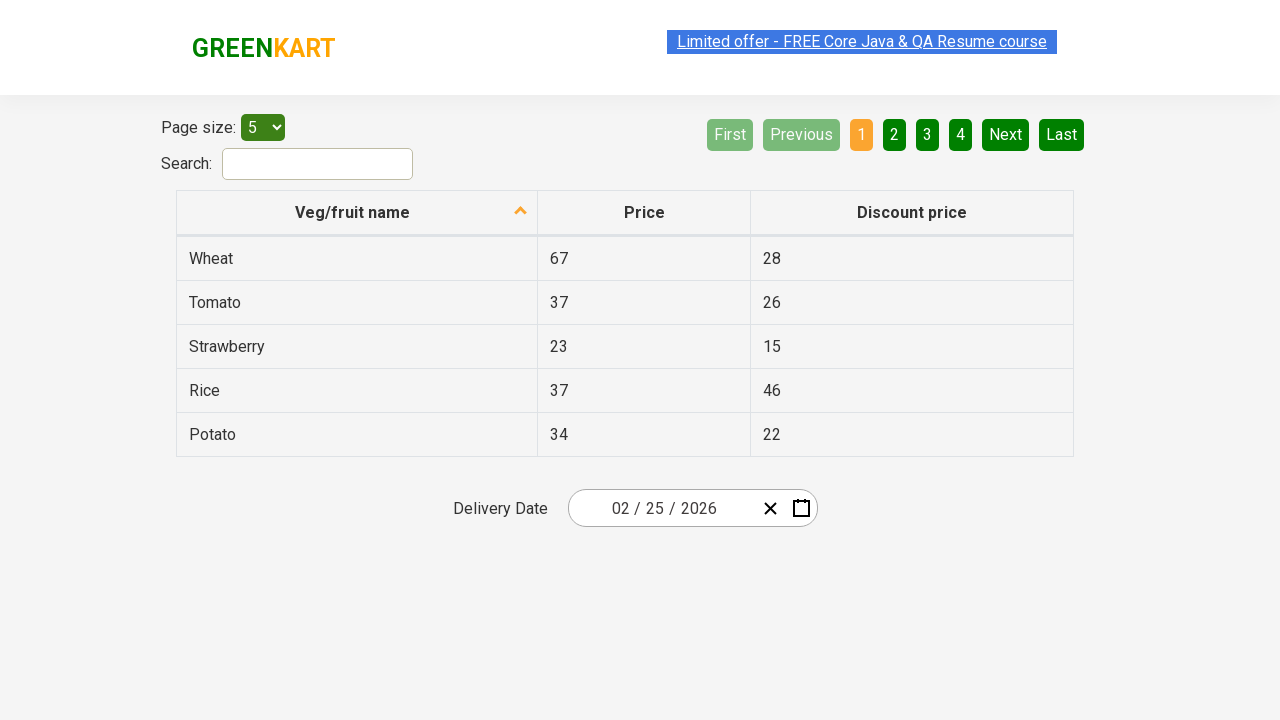

Retrieved all first column cells from sorted table
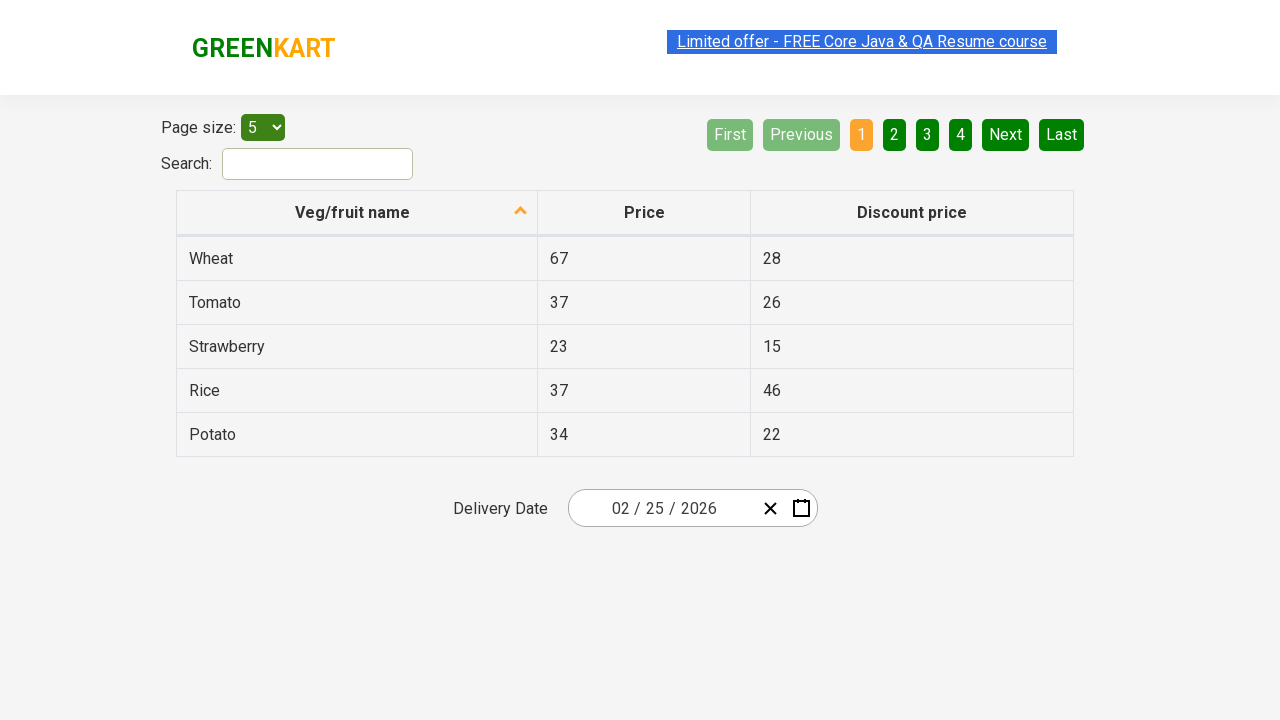

Searched for 'Wheat' in current page's first column
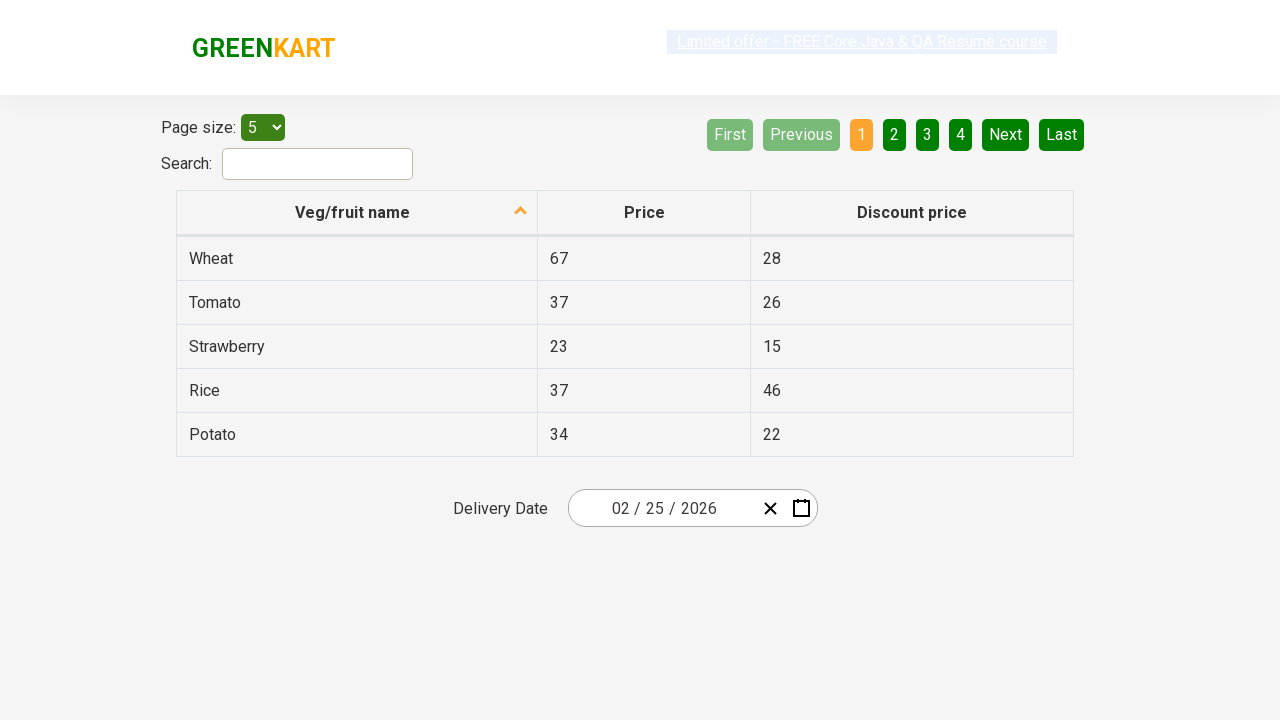

Found 'Wheat' and retrieved price: 67
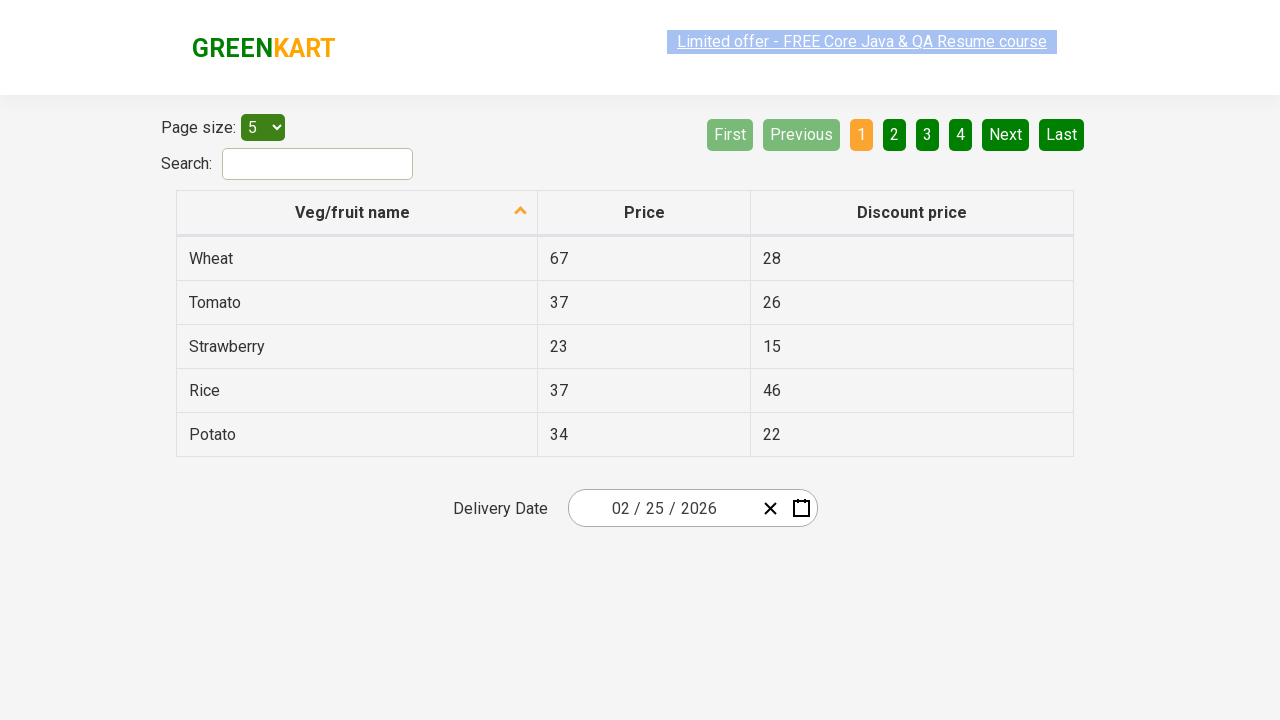

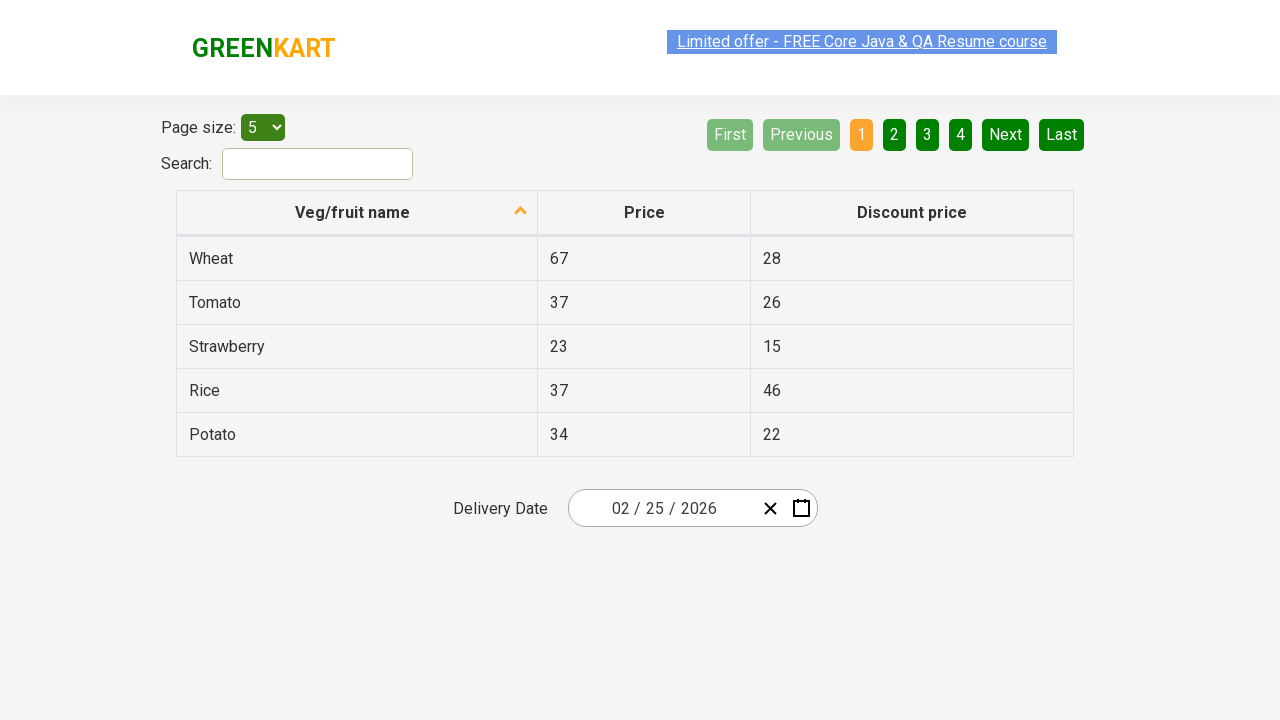